Navigates to a CSDN blog listing page and waits for article links to be present on the page

Starting URL: https://blog.csdn.net/lzw_java?type=blog

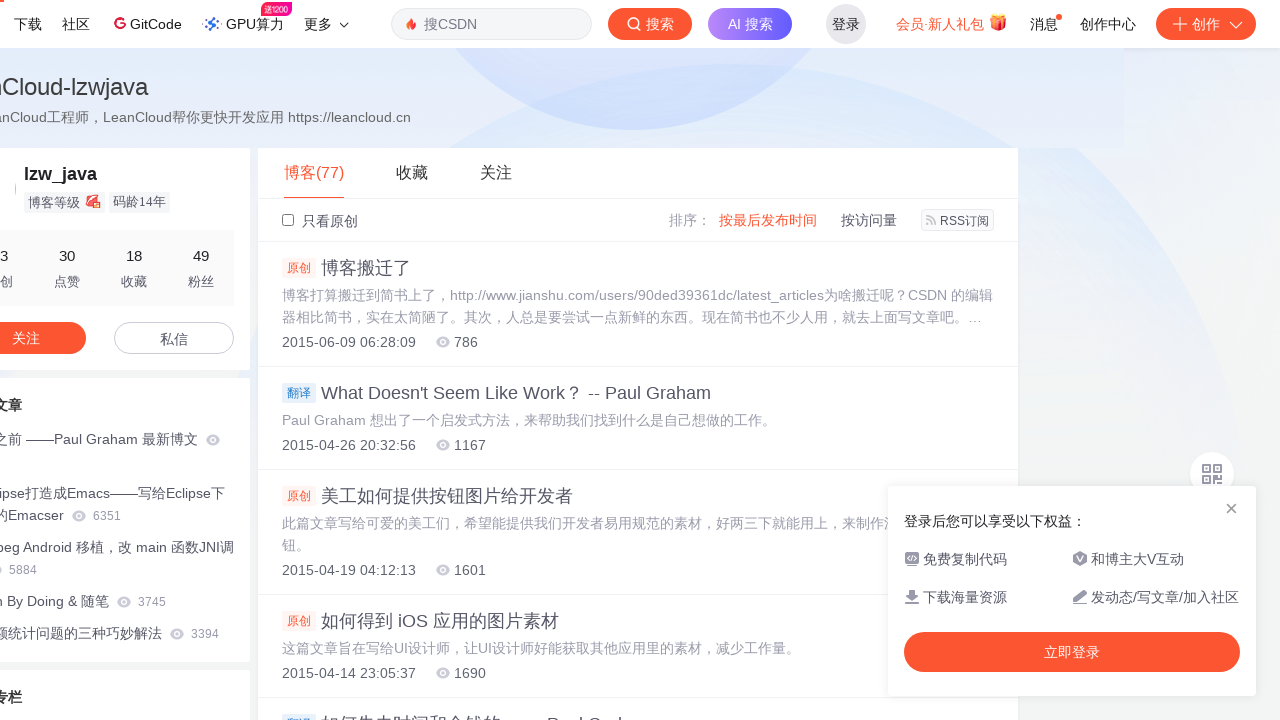

Navigated to CSDN blog listing page for lzw_java
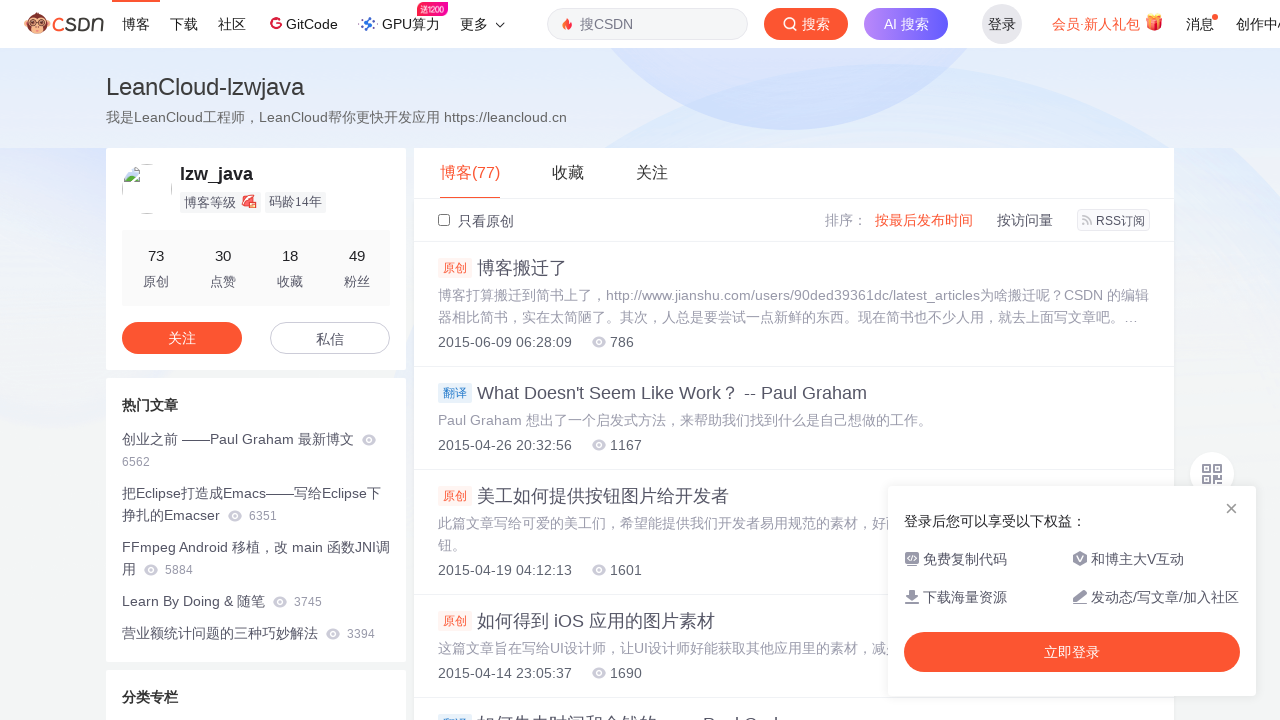

Waited for article links to be present on the page
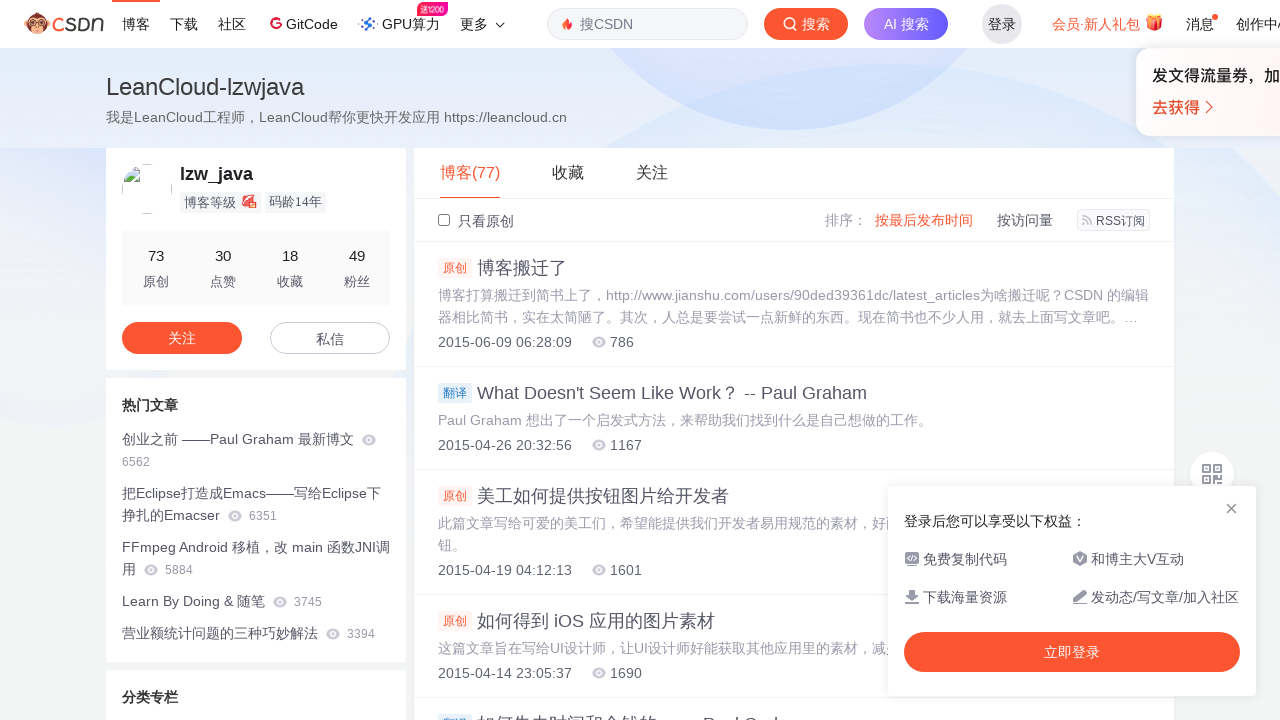

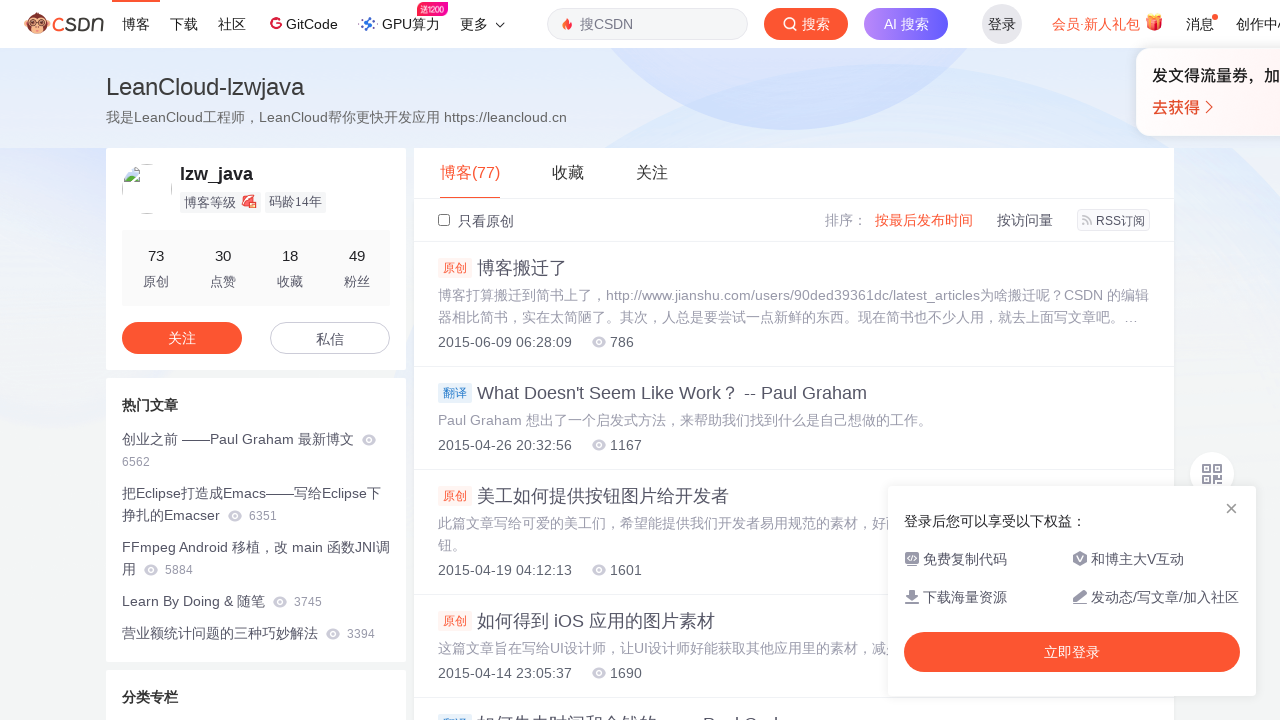